Tests the Clear all fields functionality when adding a person by entering data and then clearing the form

Starting URL: https://uljanovs.github.io/site/tasks/list_of_people_with_jobs.html

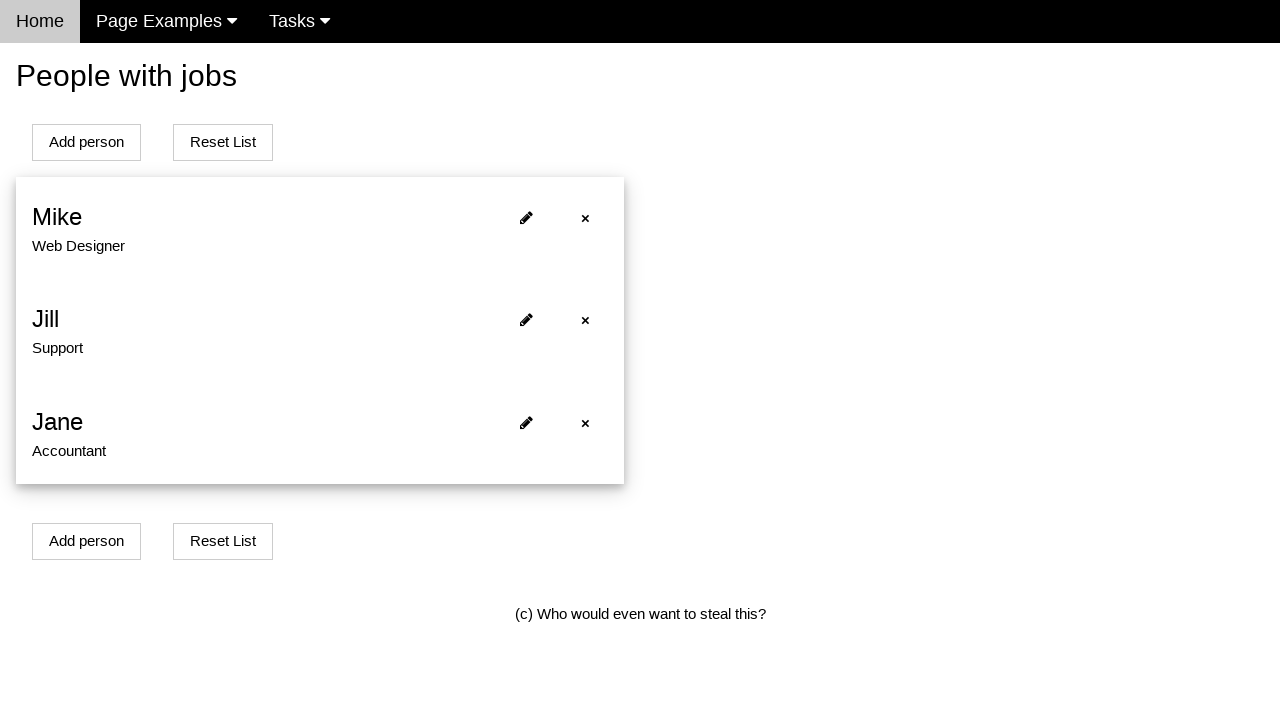

Clicked Add person button at (86, 142) on xpath=//button[contains(.,'Add person')]
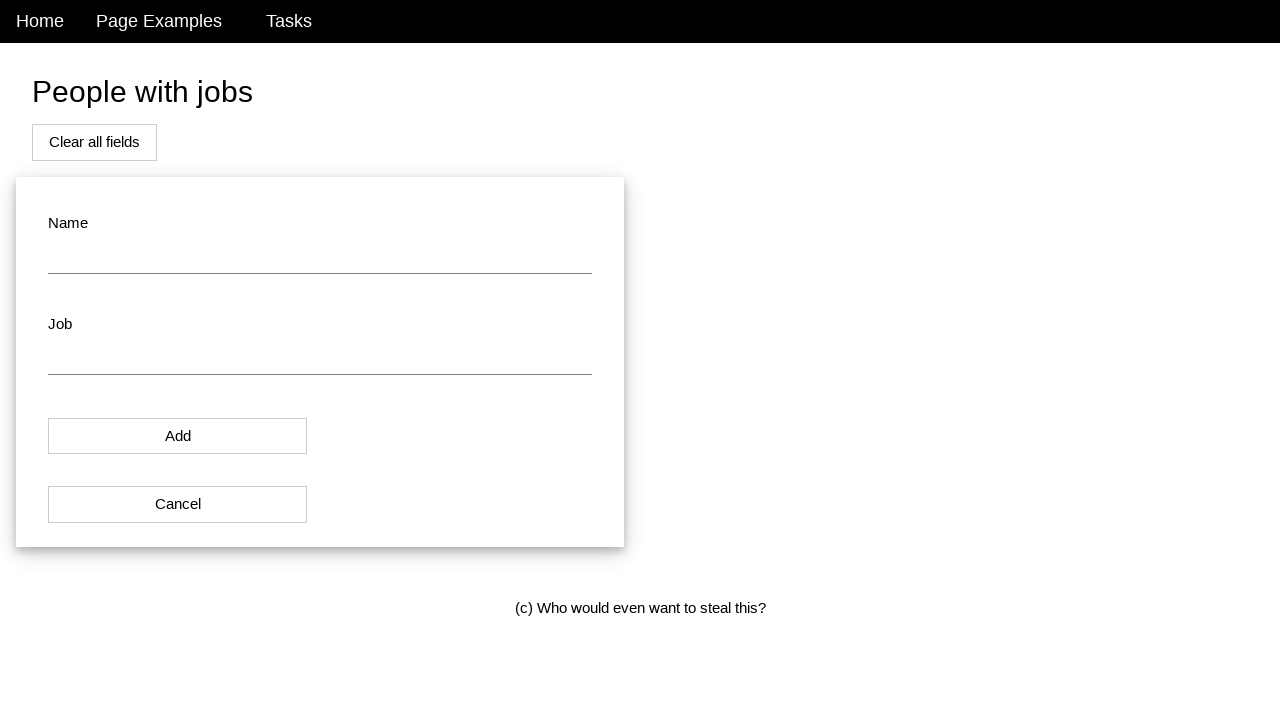

Filled name field with 'Michael Brown' on #name
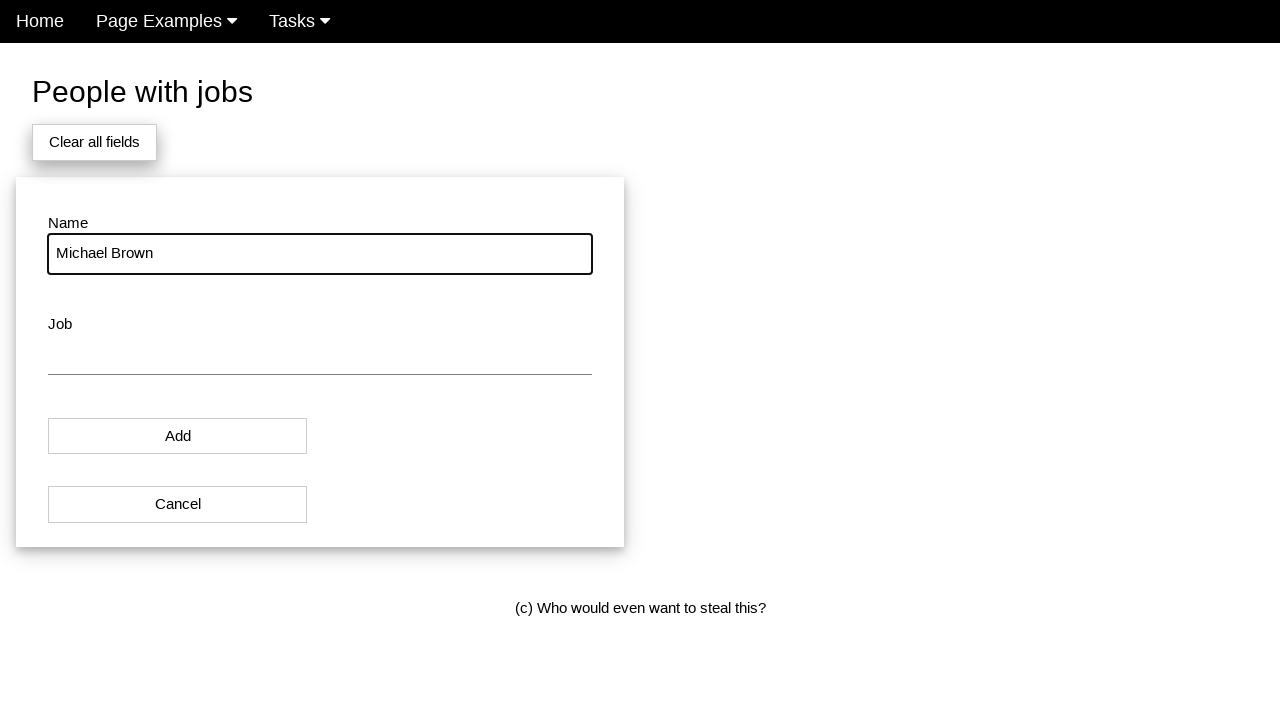

Filled job field with 'Project Manager' on #job
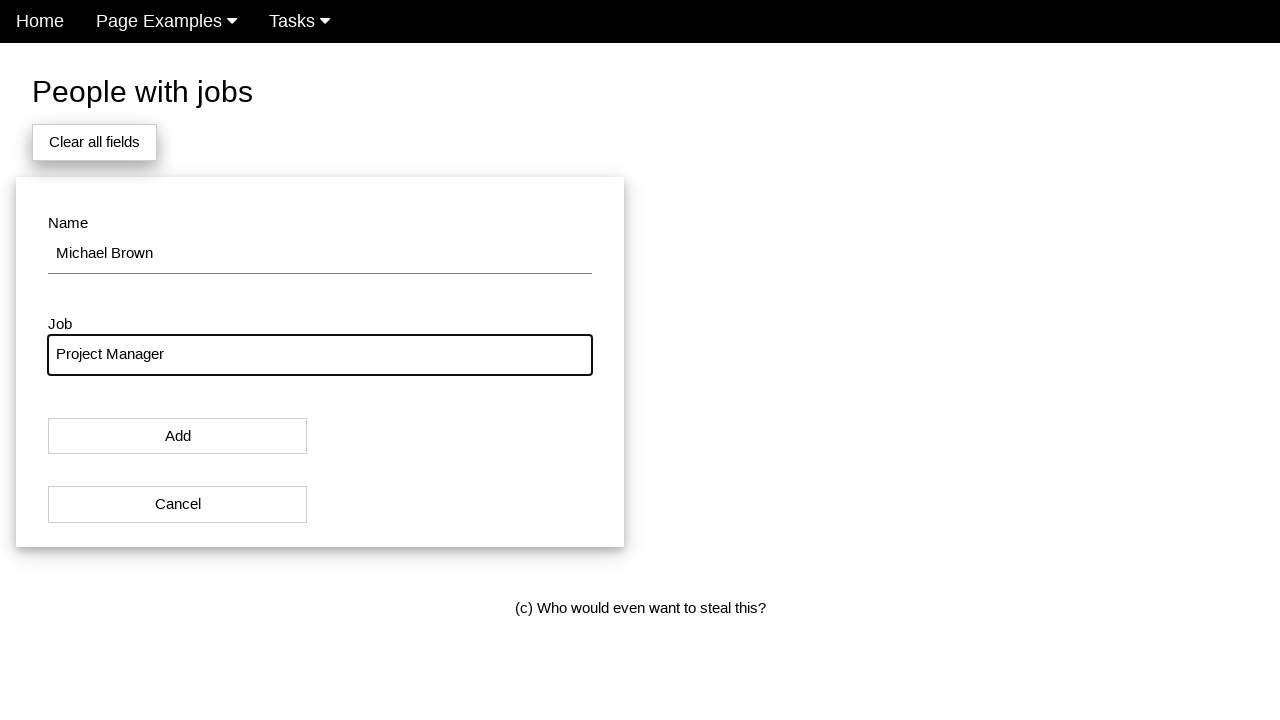

Clicked Clear all fields button to reset form at (94, 142) on xpath=//button[contains(.,'Clear all fields')]
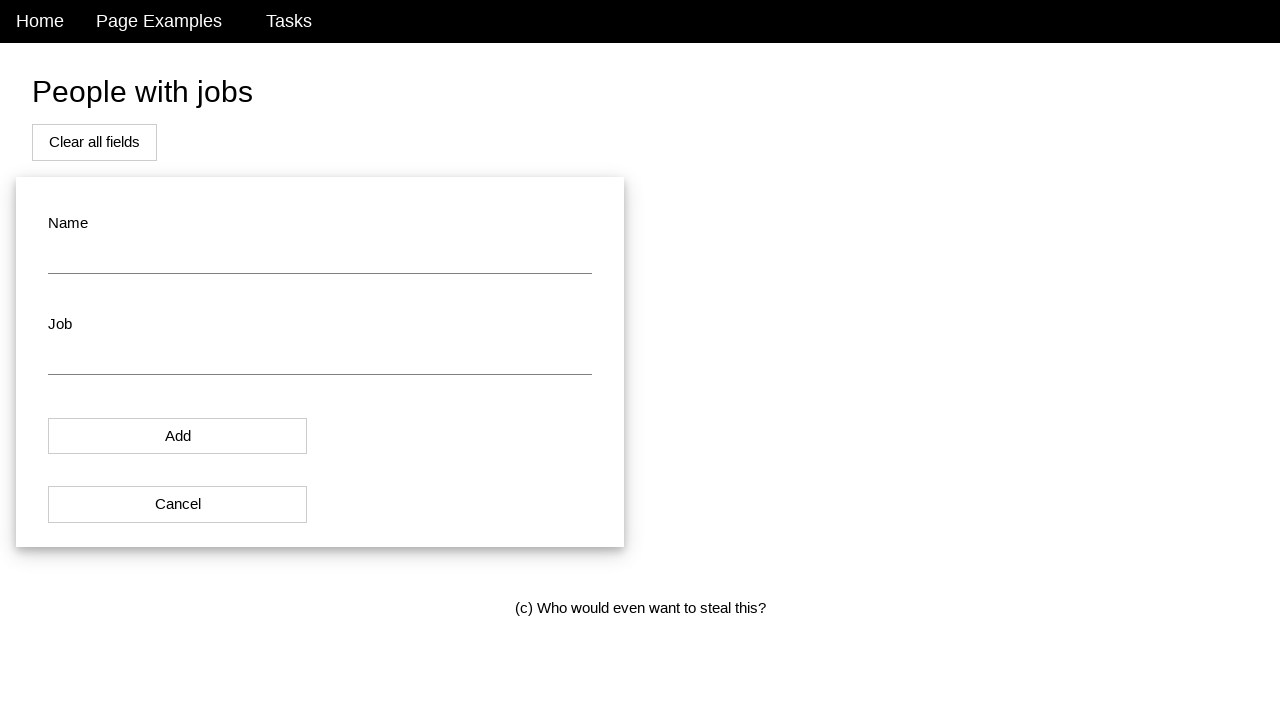

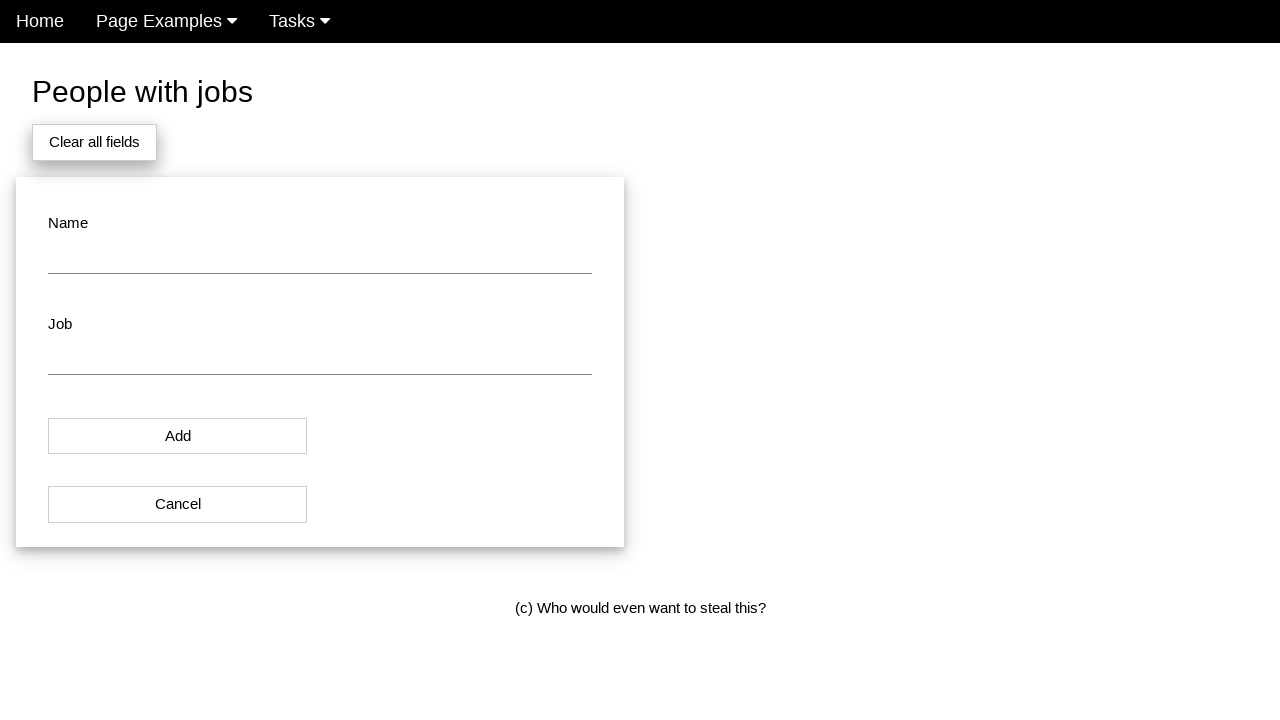